Tests that the browser back button respects filter navigation history

Starting URL: https://demo.playwright.dev/todomvc

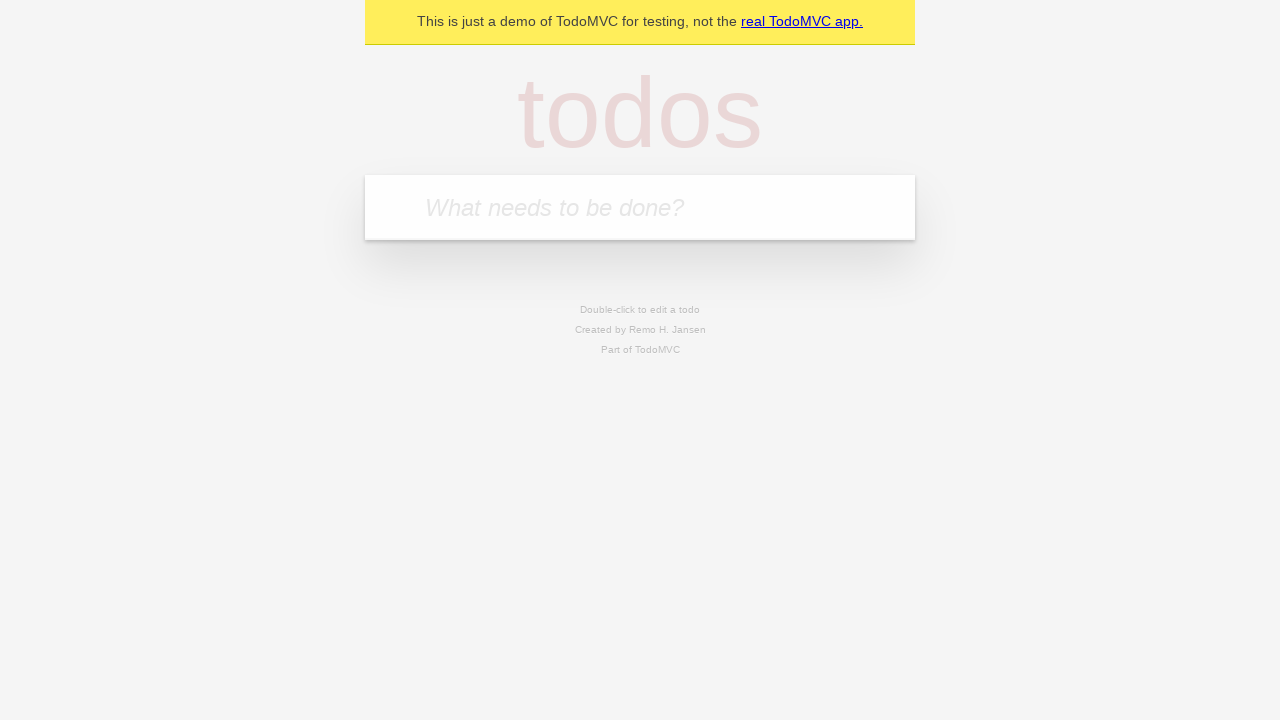

Filled new-todo input with 'buy some cheese' on .new-todo
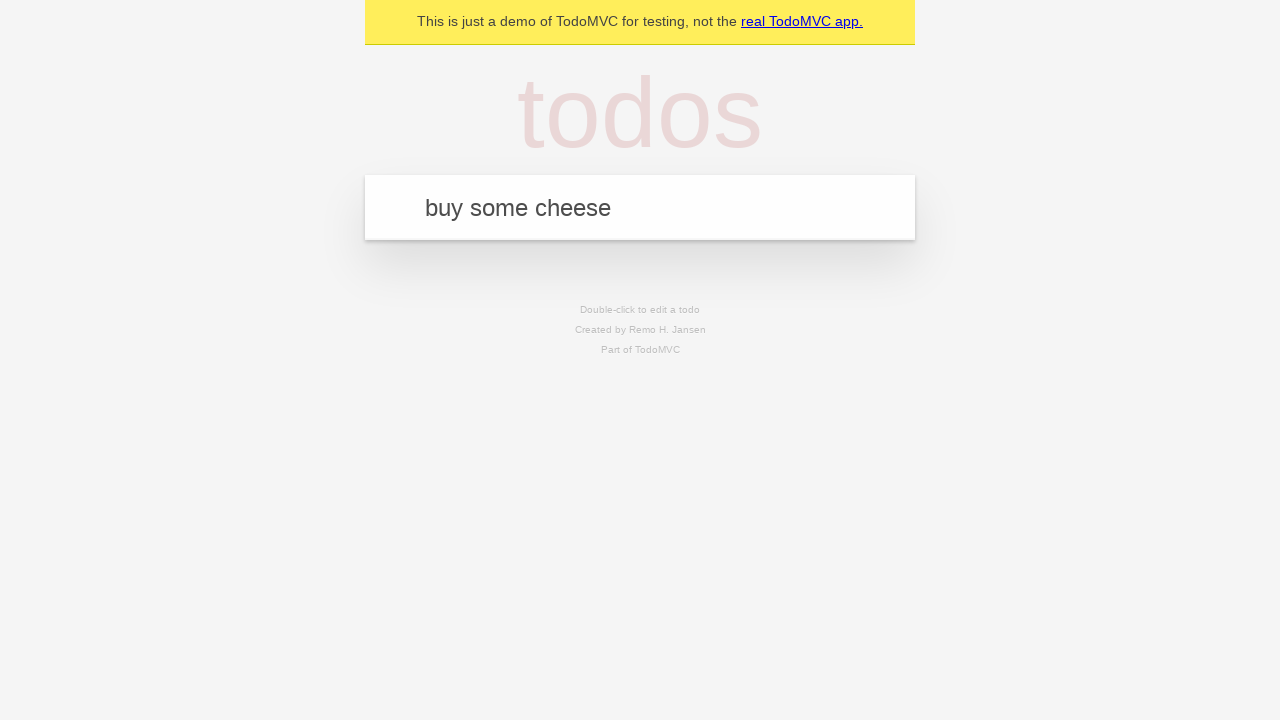

Pressed Enter to create first todo item on .new-todo
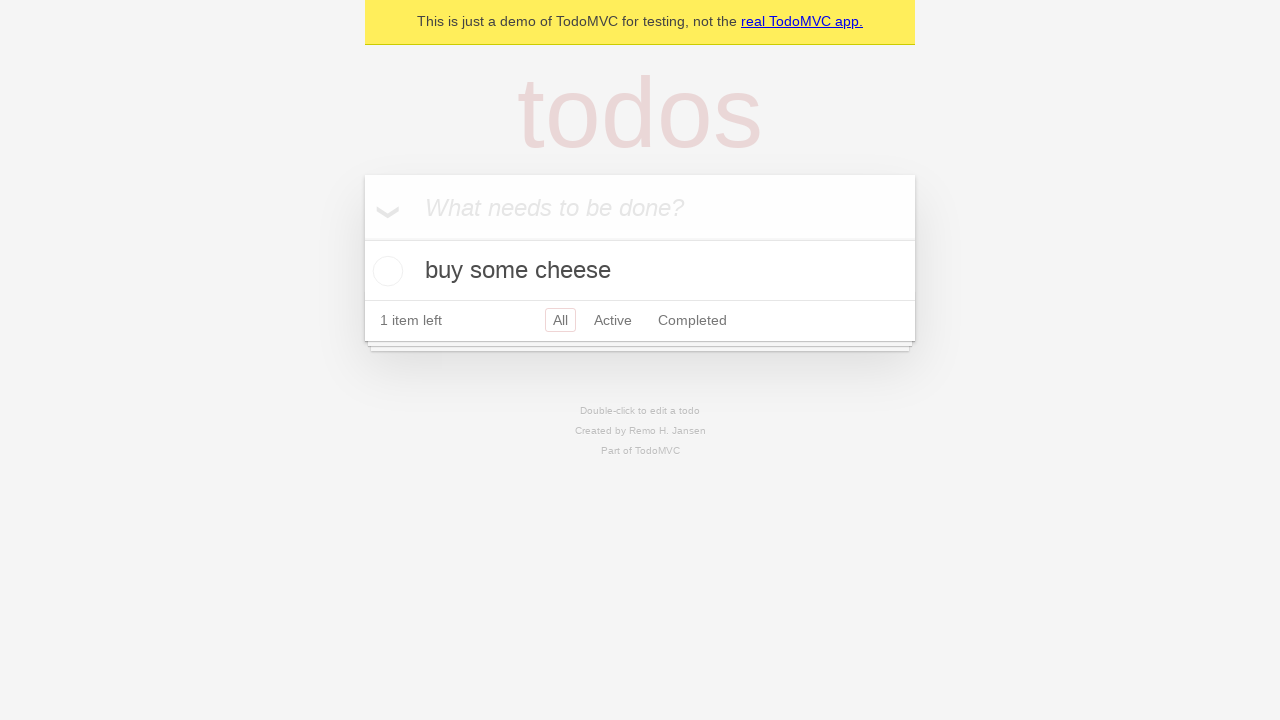

Filled new-todo input with 'feed the cat' on .new-todo
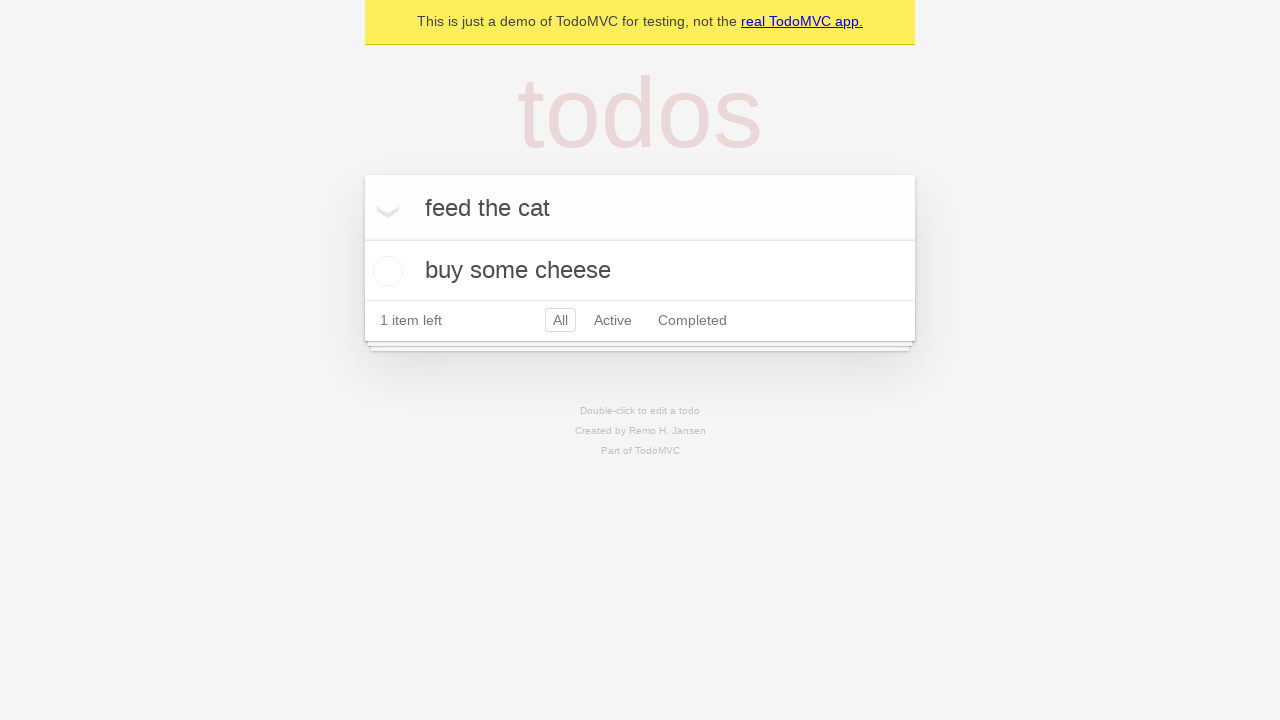

Pressed Enter to create second todo item on .new-todo
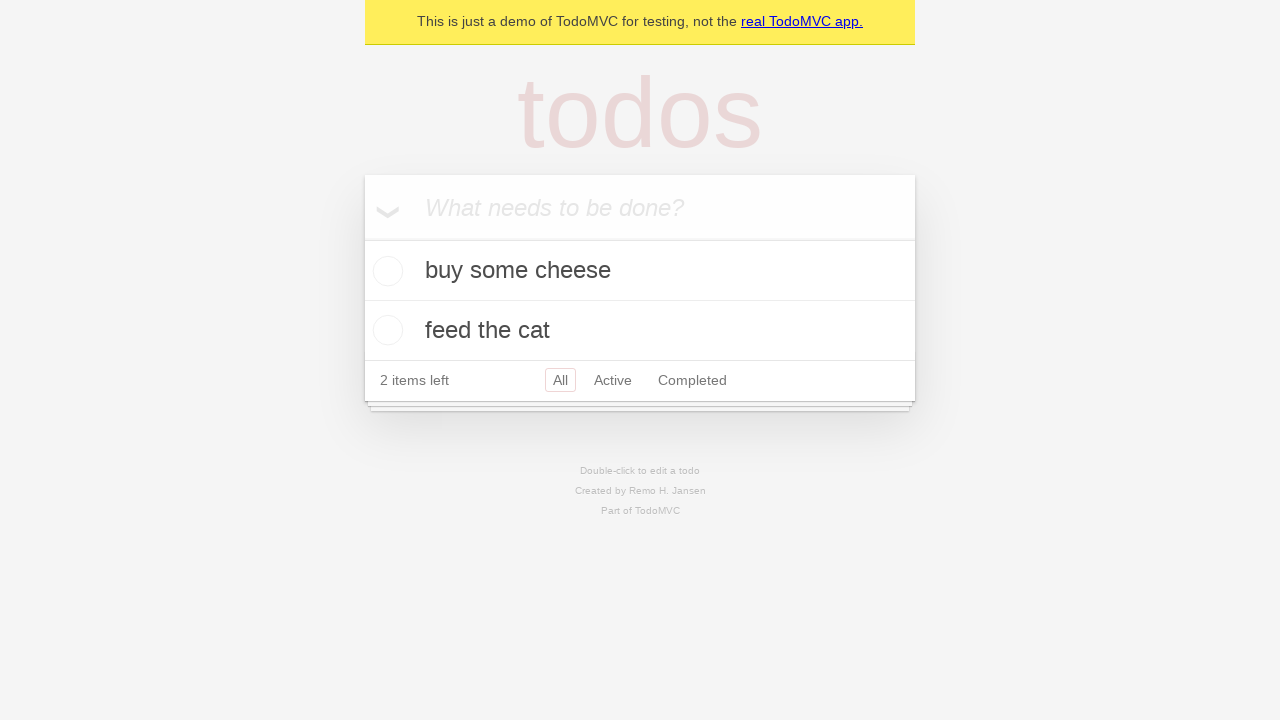

Filled new-todo input with 'book a doctors appointment' on .new-todo
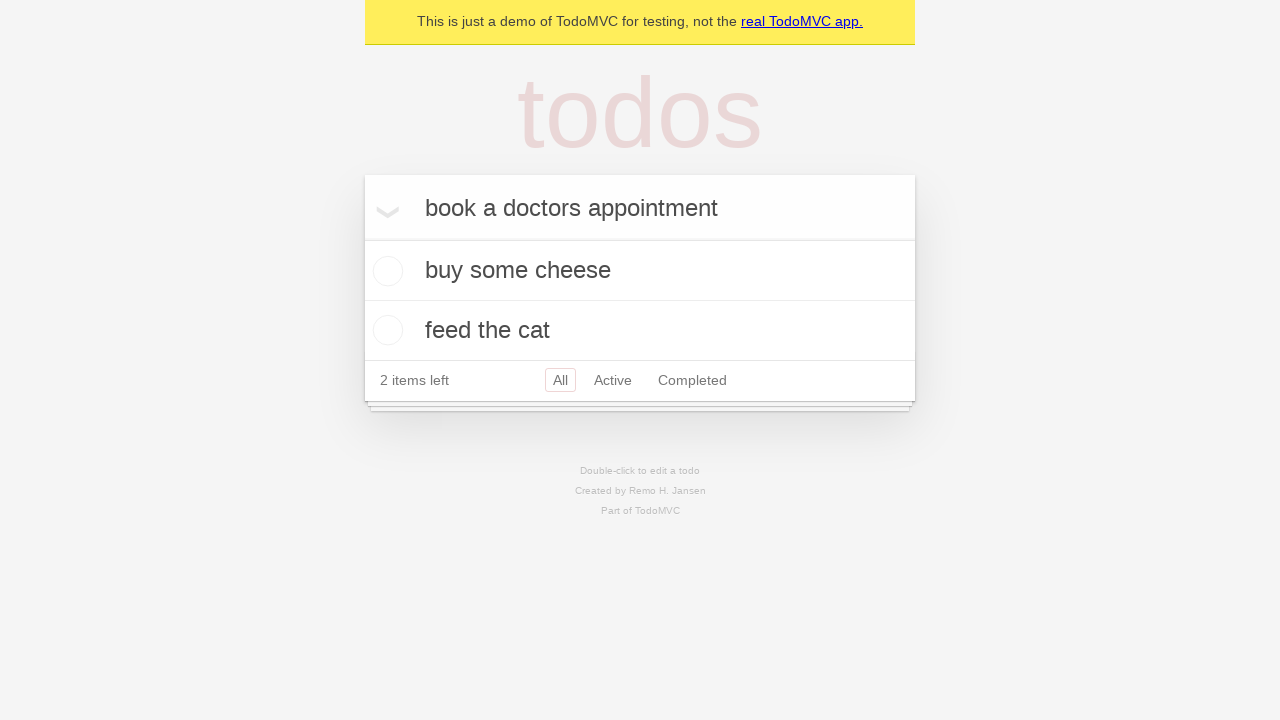

Pressed Enter to create third todo item on .new-todo
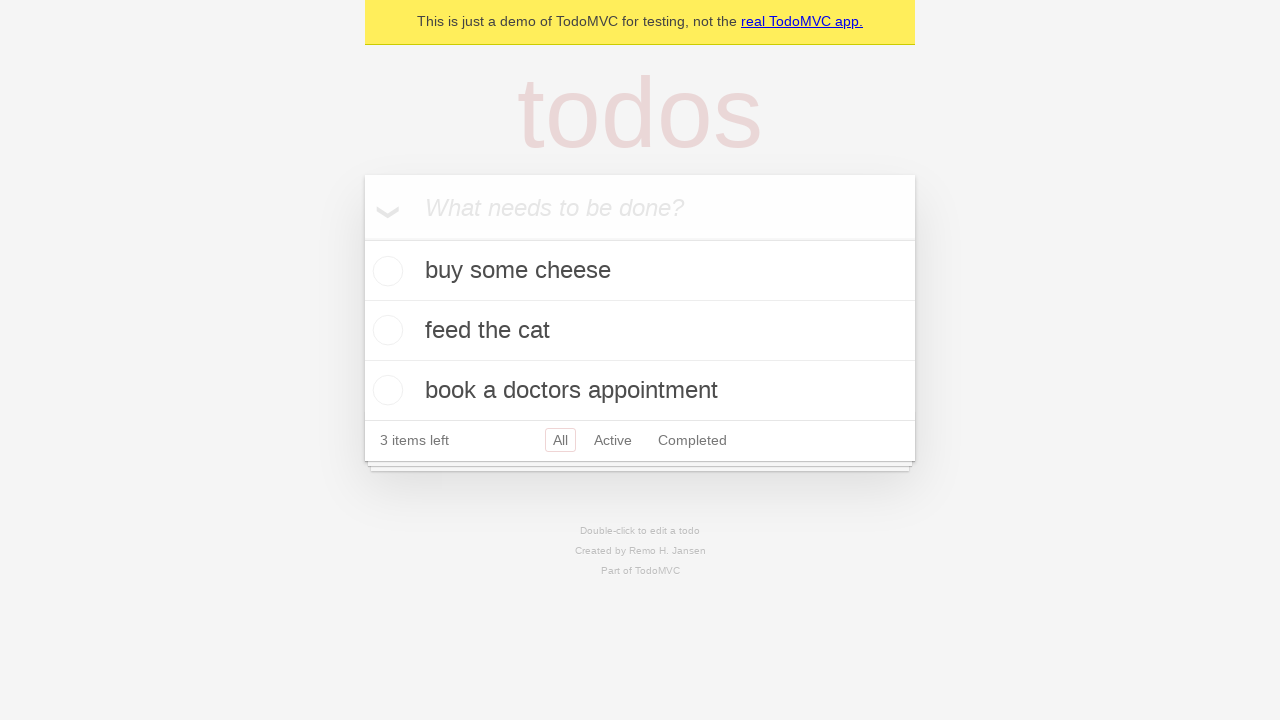

Checked the second todo item as completed at (385, 330) on .todo-list li .toggle >> nth=1
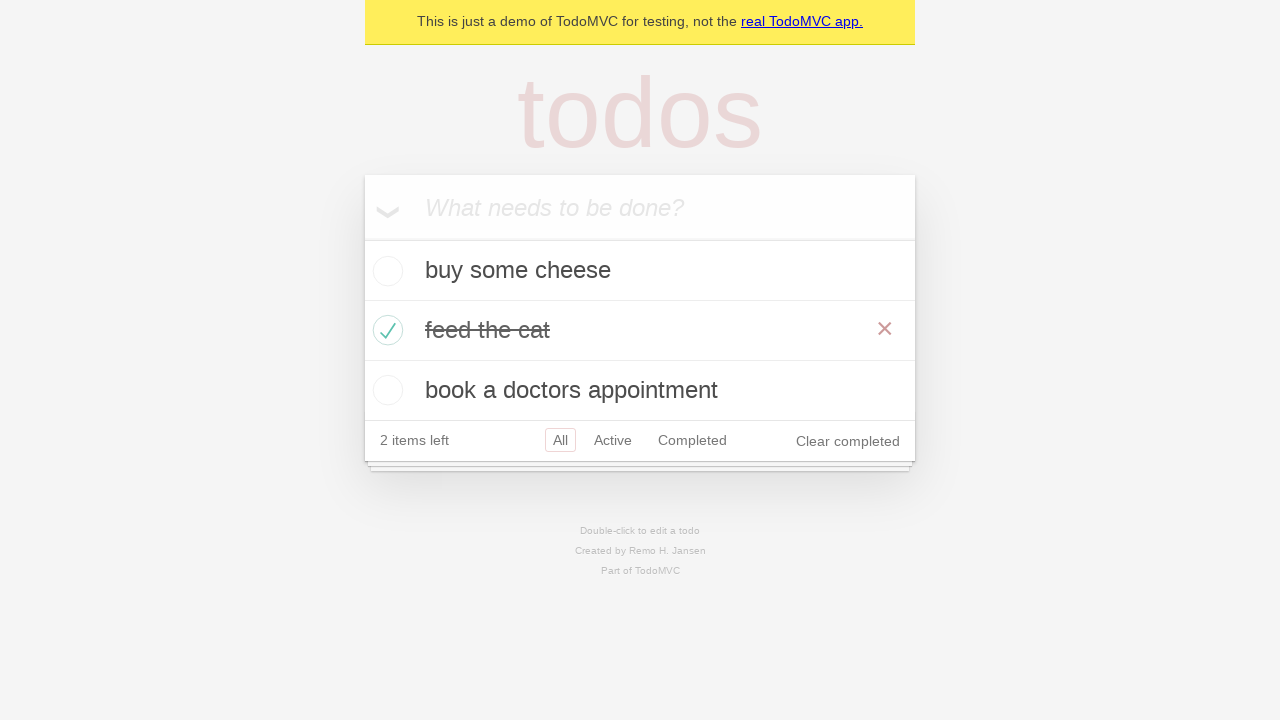

Clicked 'All' filter to show all todos at (560, 440) on .filters >> text=All
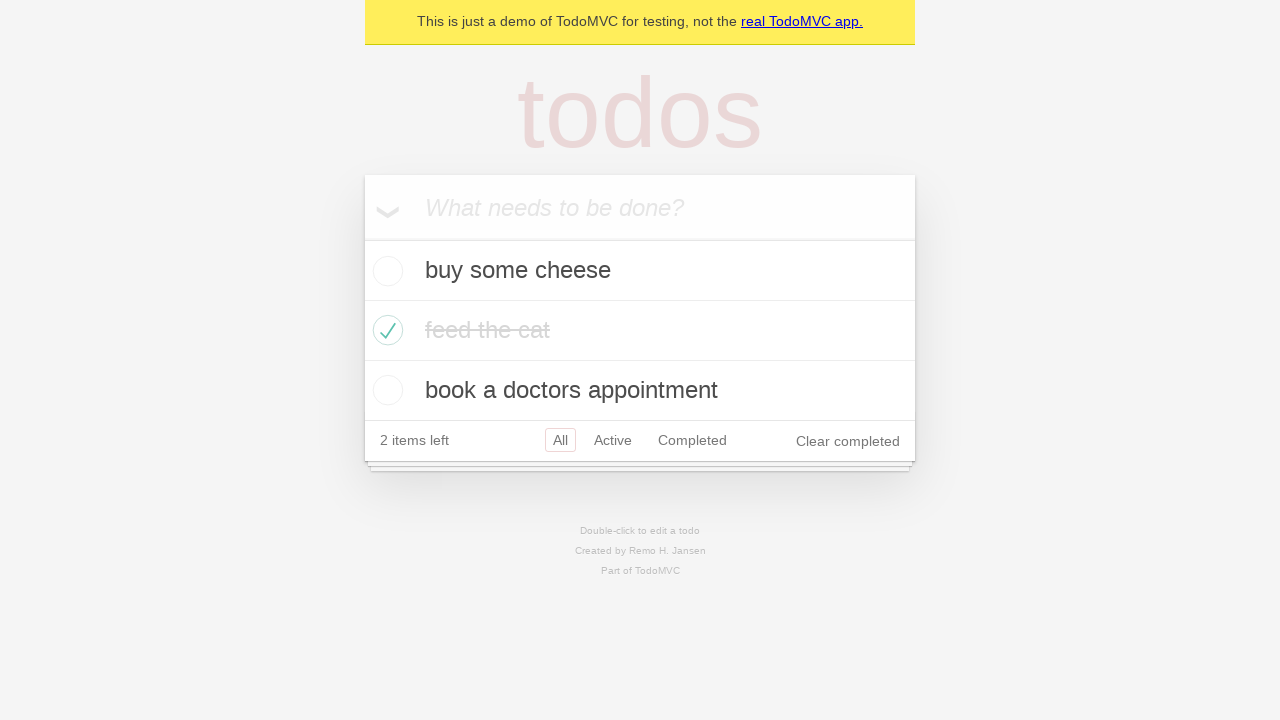

Clicked 'Active' filter to show only active todos at (613, 440) on .filters >> text=Active
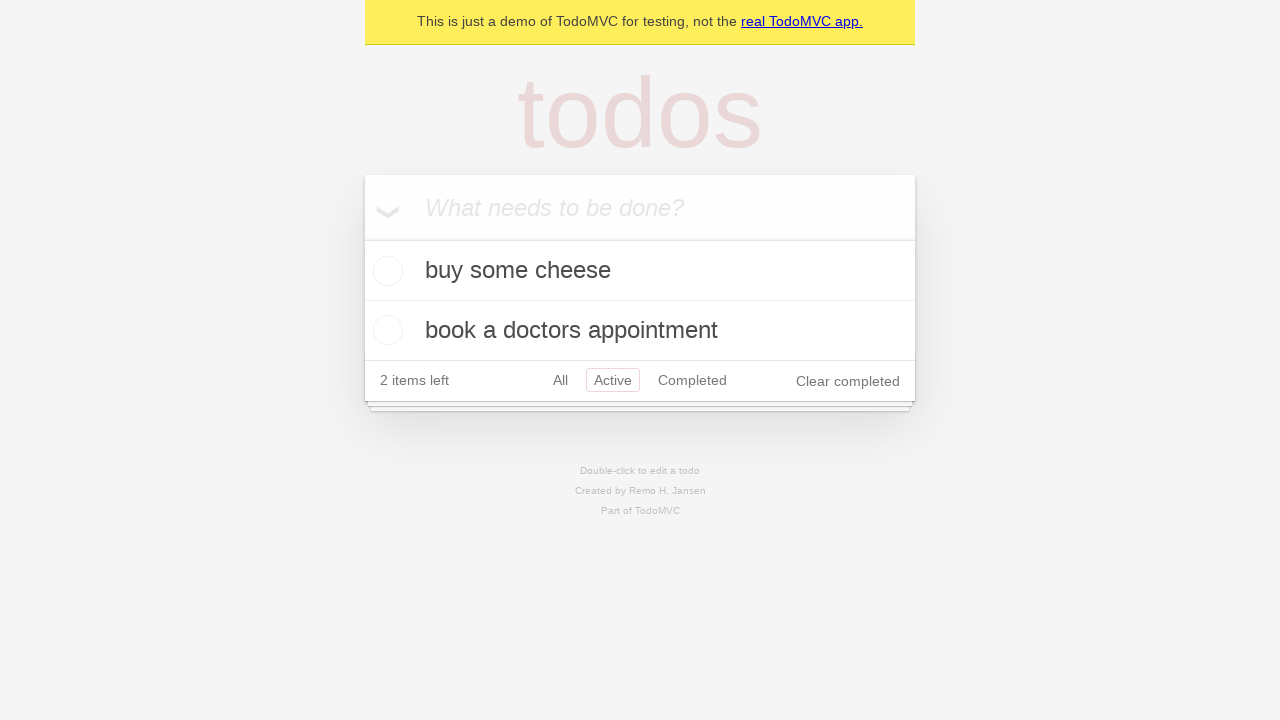

Clicked 'Completed' filter to show only completed todos at (692, 380) on .filters >> text=Completed
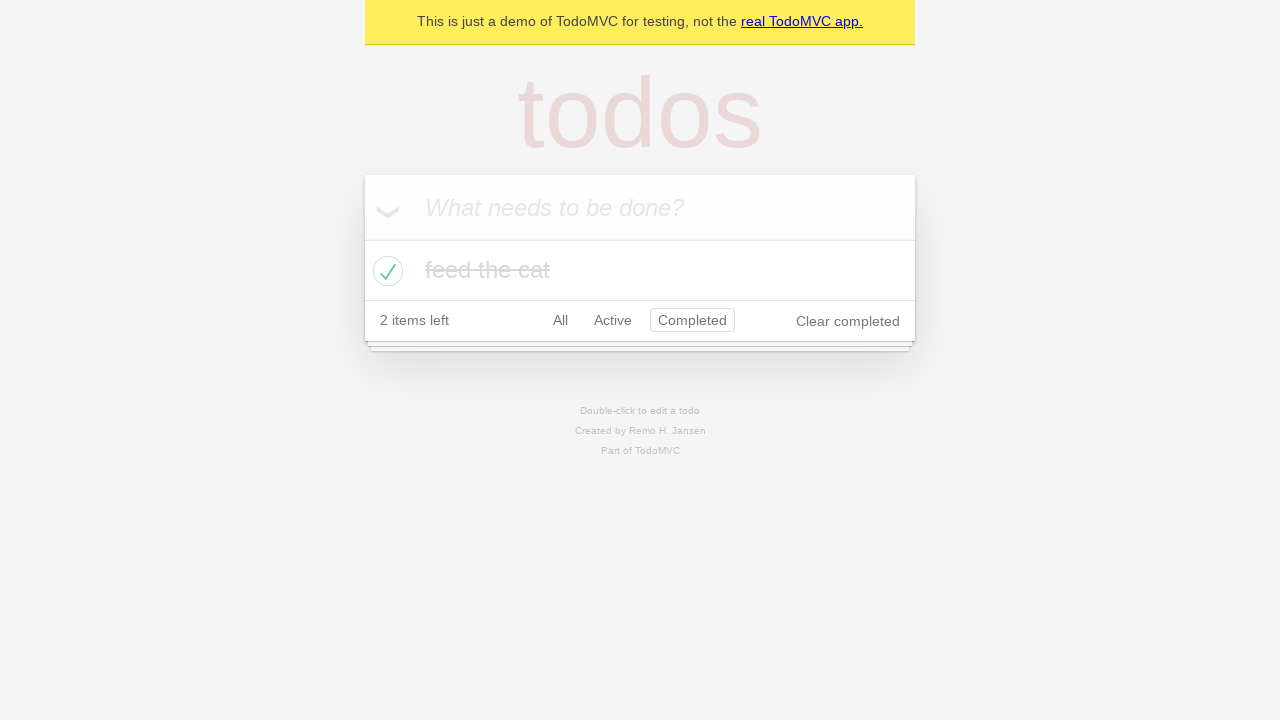

Navigated back to 'Active' filter using browser back button
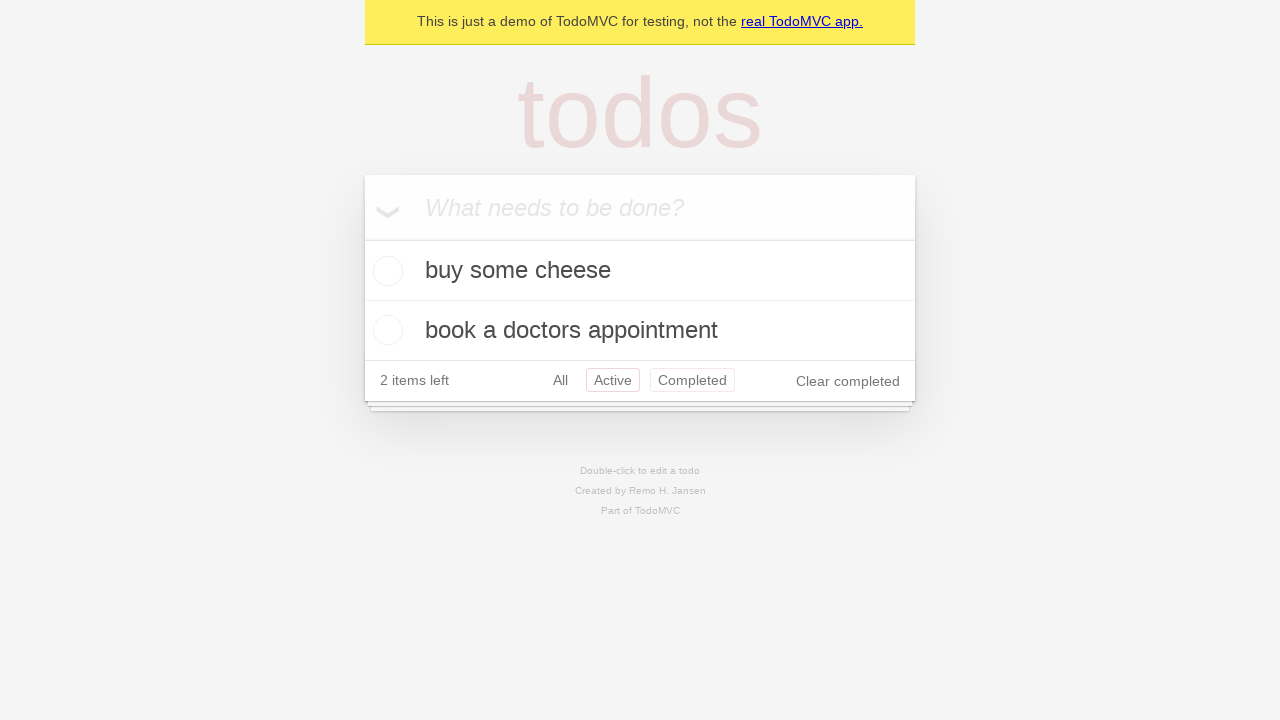

Navigated back to 'All' filter using browser back button
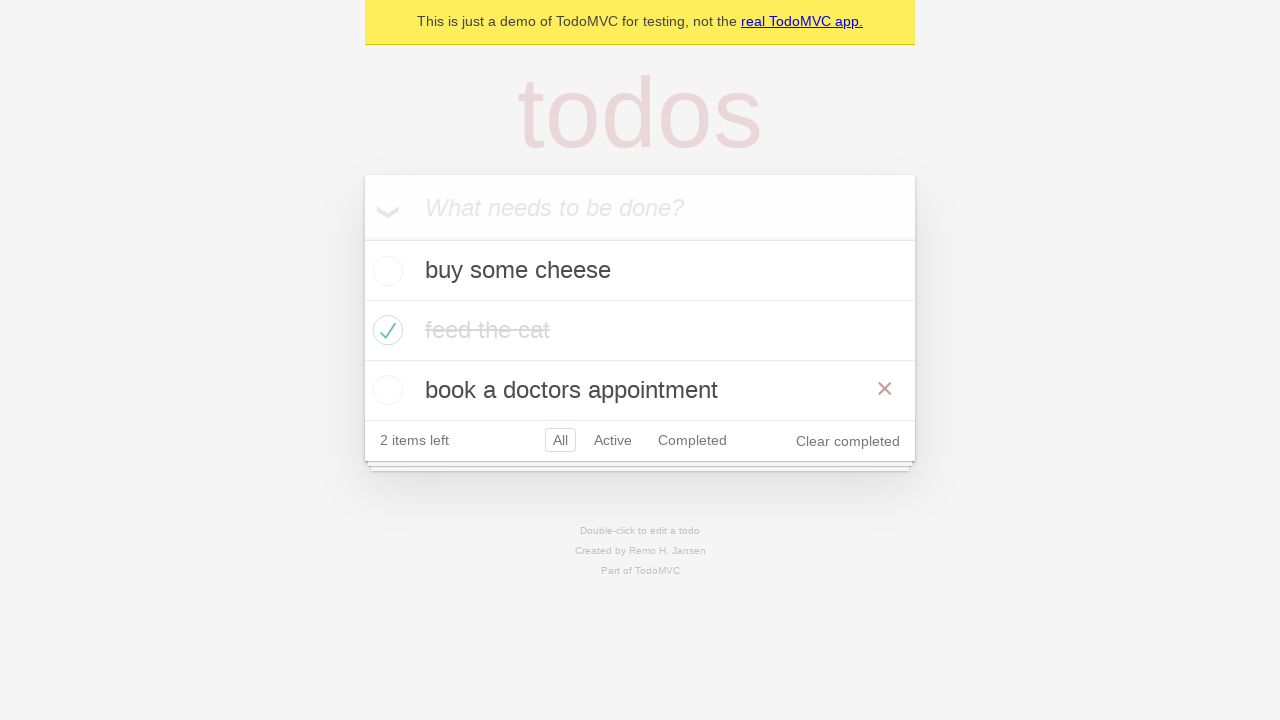

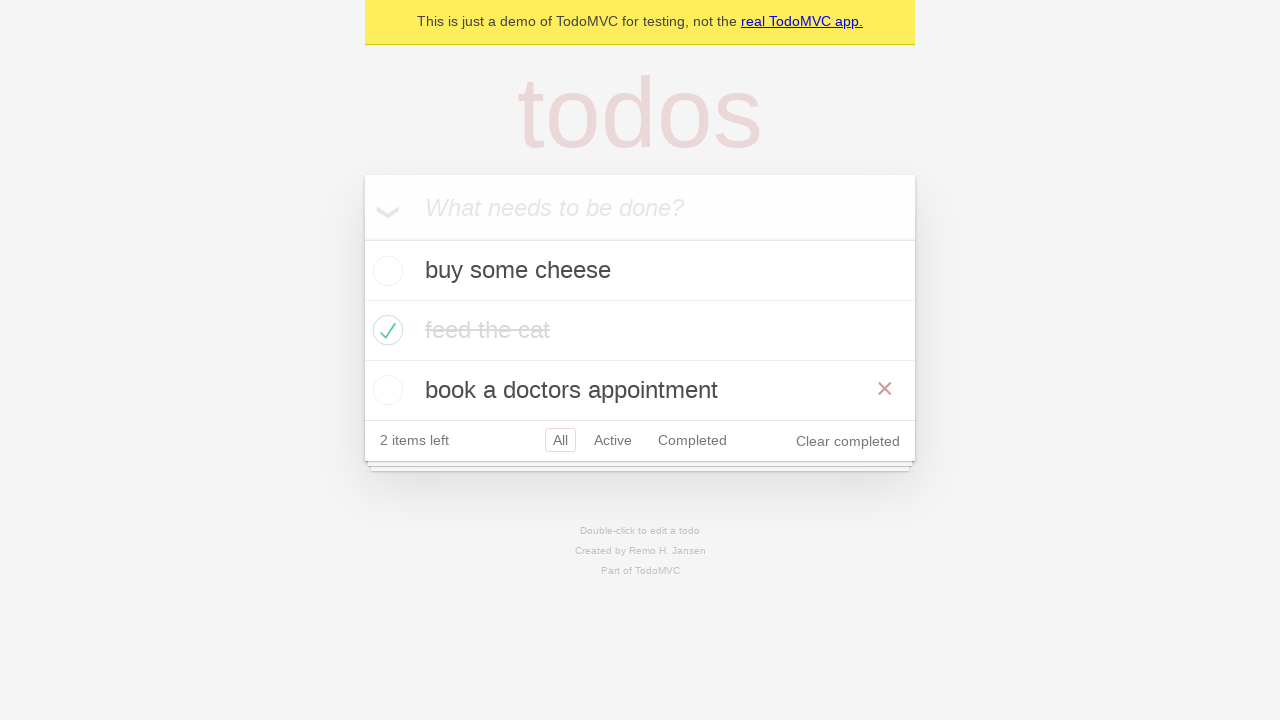